Tests filtering to display all todo items regardless of completion status.

Starting URL: https://demo.playwright.dev/todomvc

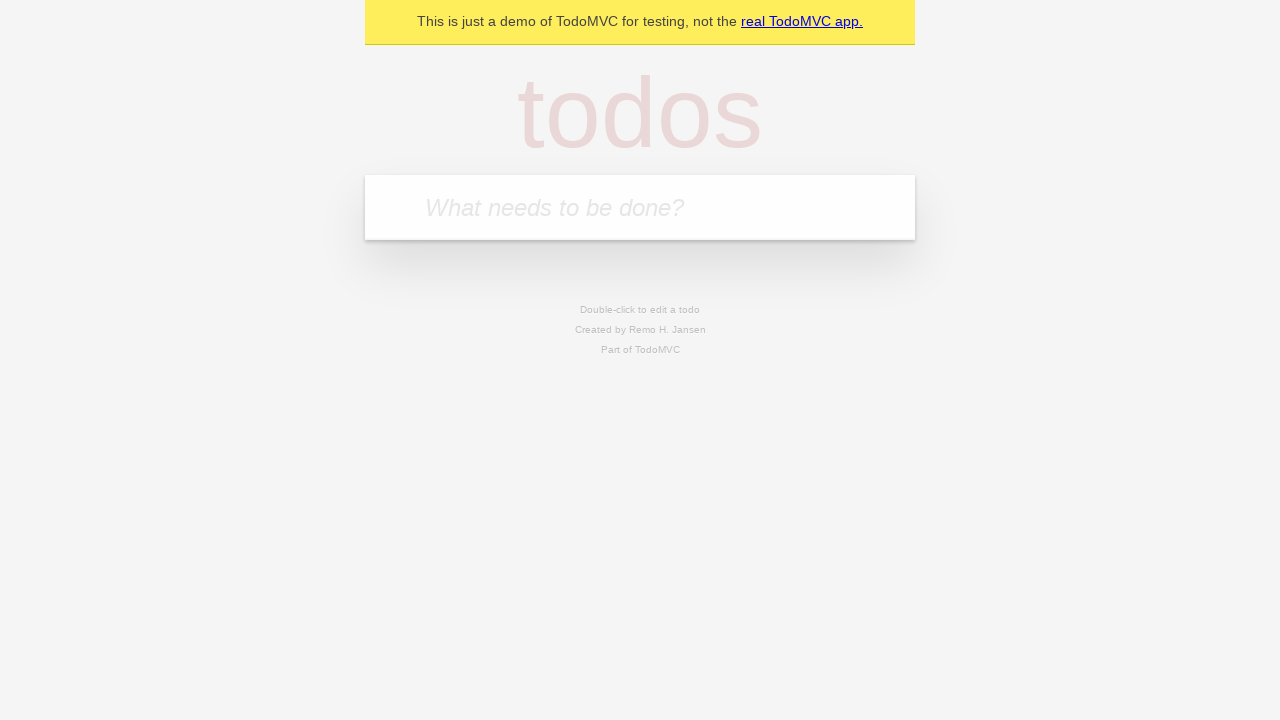

Filled todo input with 'buy some cheese' on internal:attr=[placeholder="What needs to be done?"i]
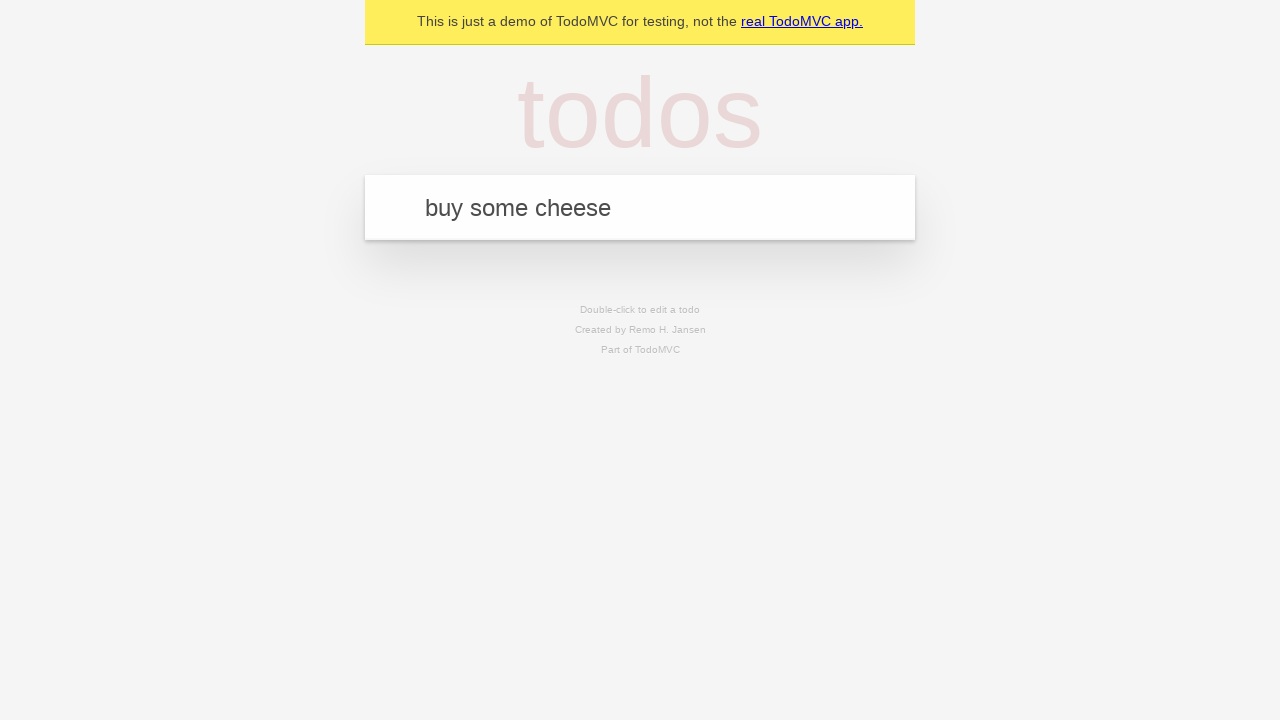

Pressed Enter to add first todo item on internal:attr=[placeholder="What needs to be done?"i]
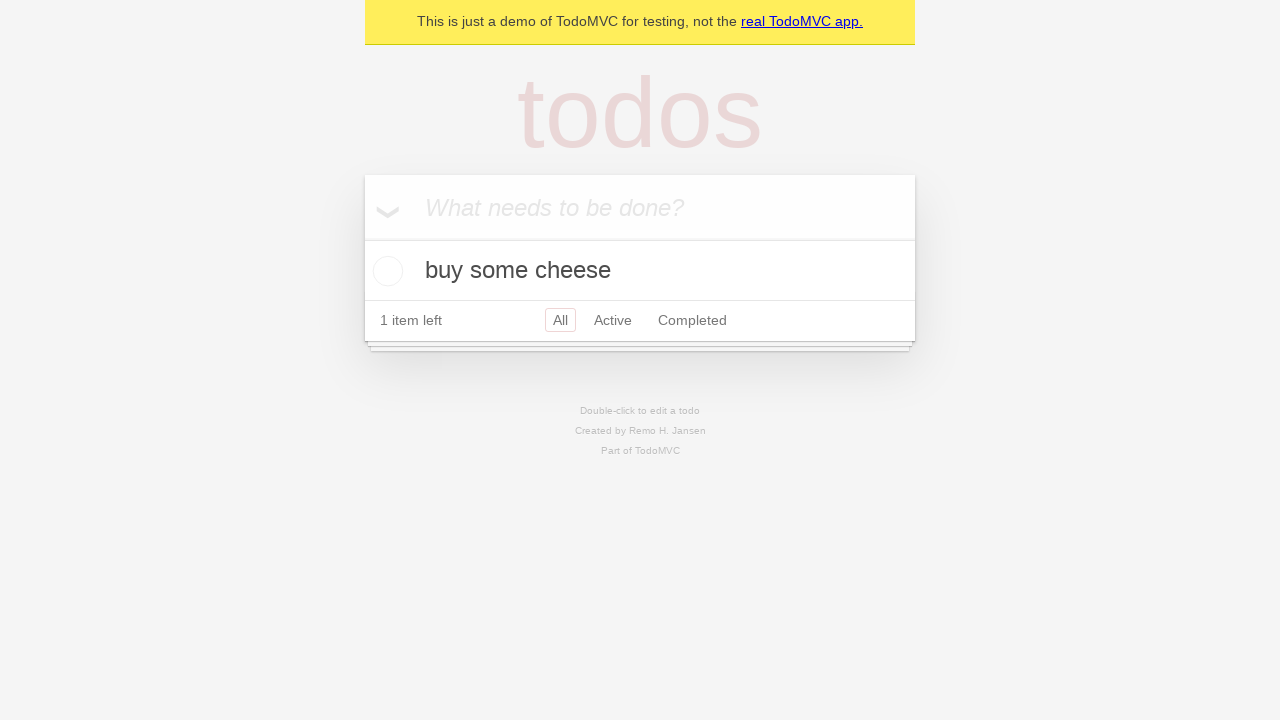

Filled todo input with 'feed the cat' on internal:attr=[placeholder="What needs to be done?"i]
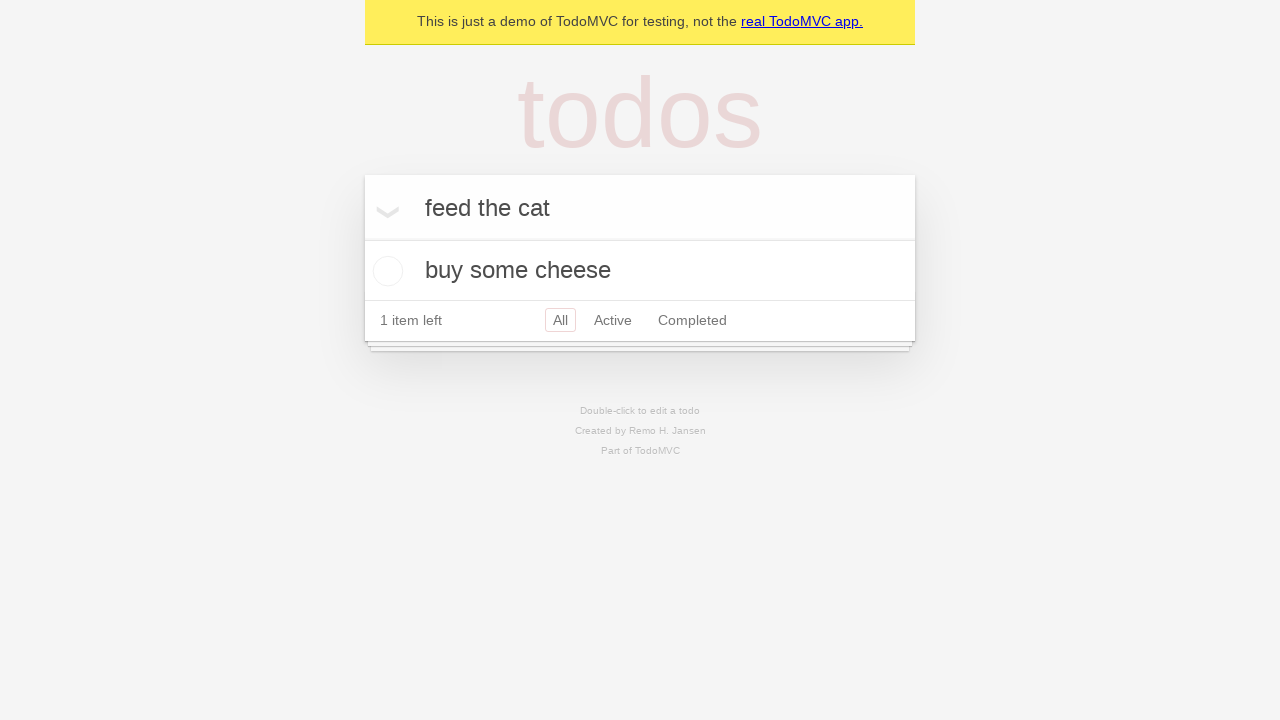

Pressed Enter to add second todo item on internal:attr=[placeholder="What needs to be done?"i]
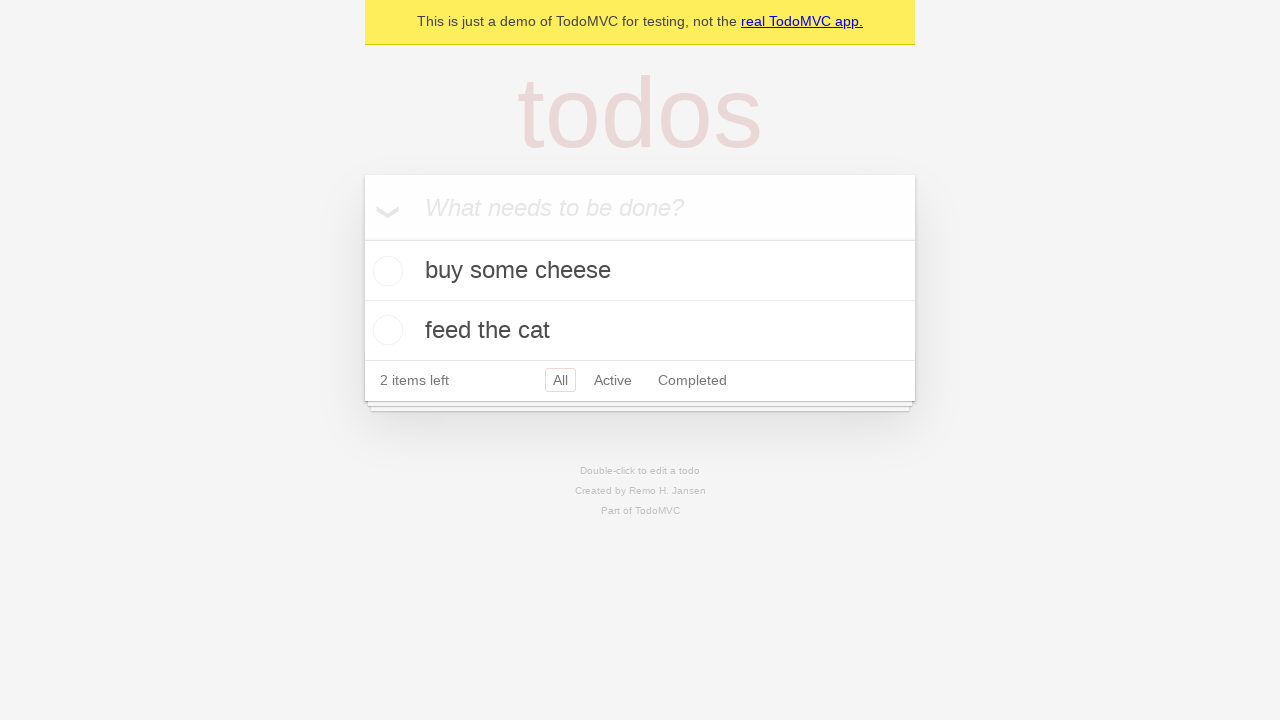

Filled todo input with 'book a doctors appointment' on internal:attr=[placeholder="What needs to be done?"i]
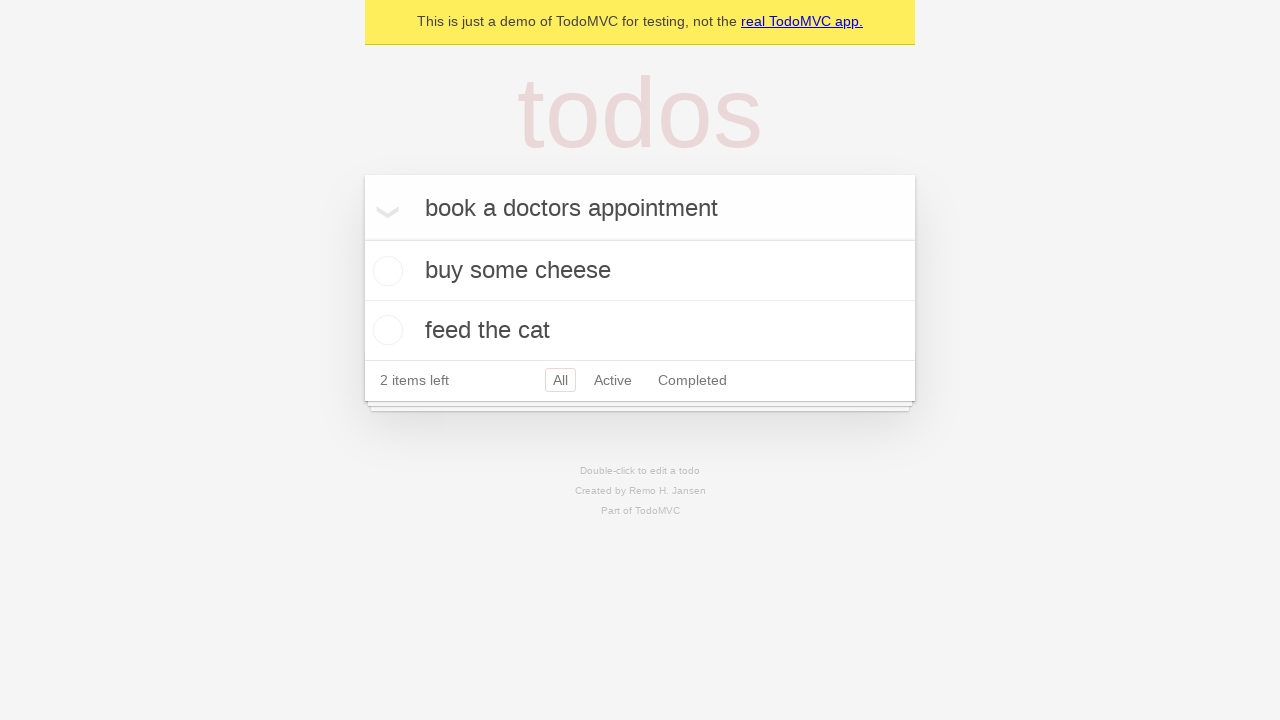

Pressed Enter to add third todo item on internal:attr=[placeholder="What needs to be done?"i]
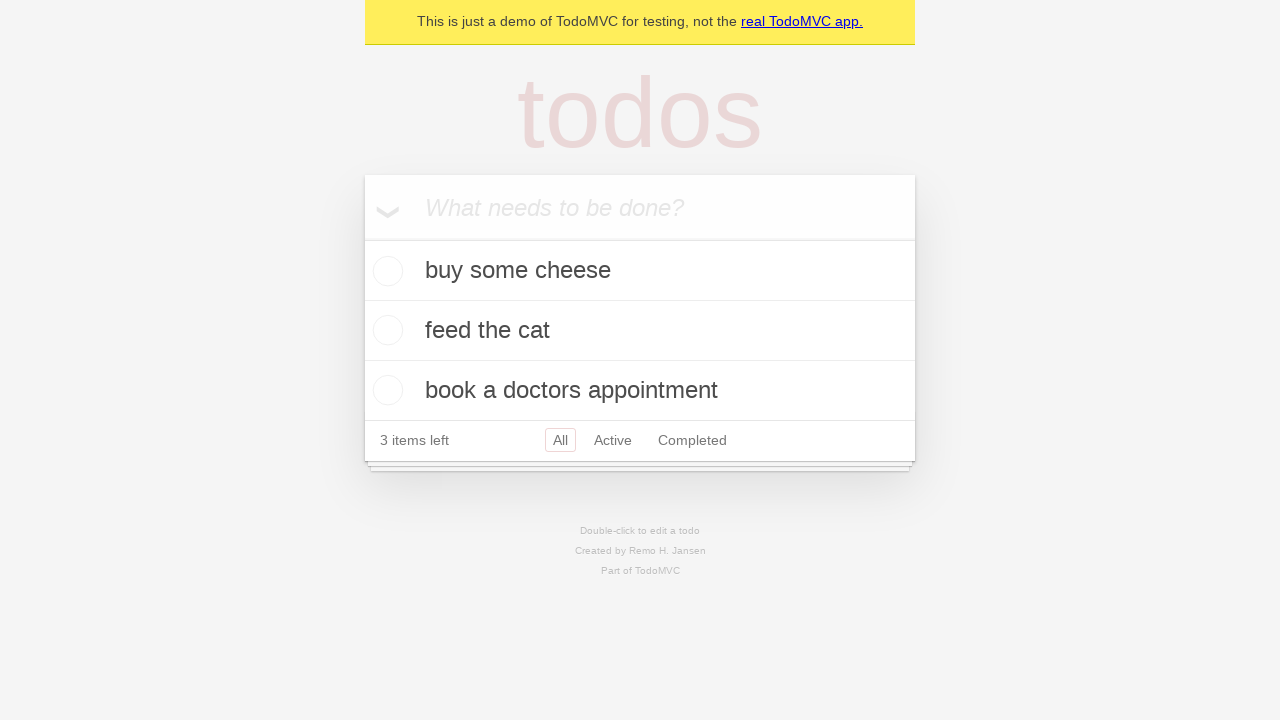

Waited for all 3 todo items to be created
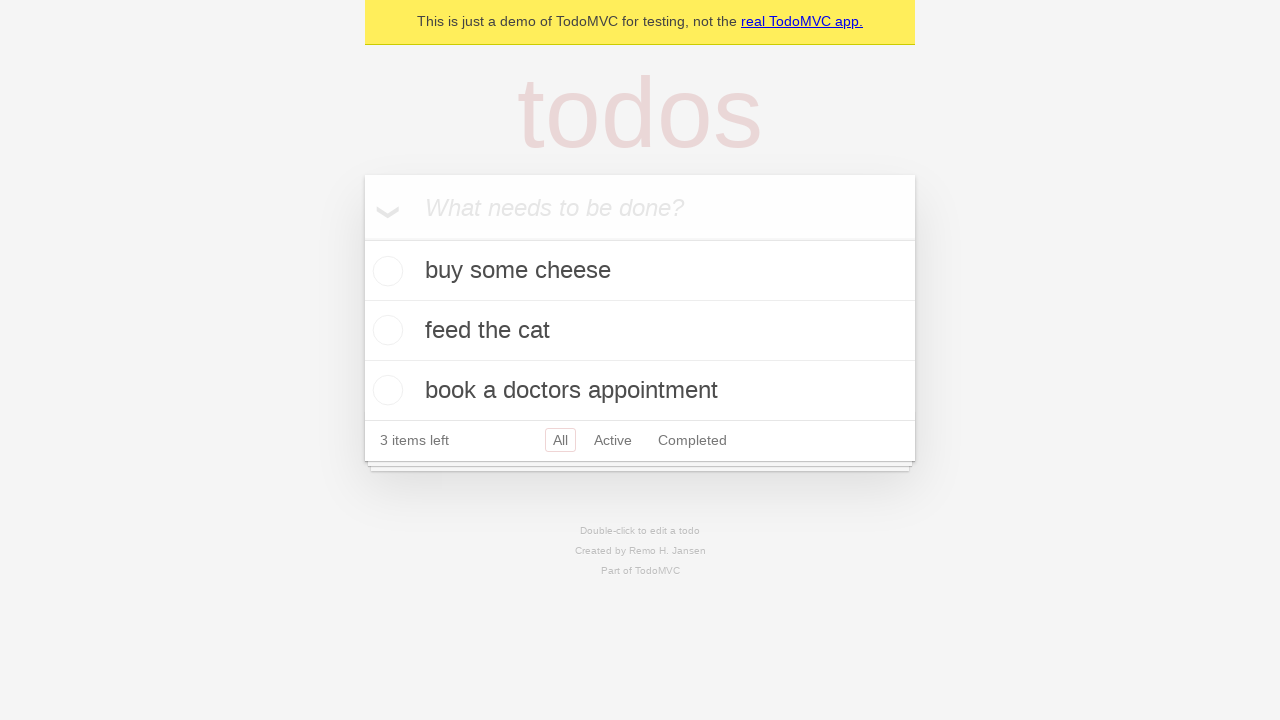

Checked the second todo item as completed at (385, 330) on internal:testid=[data-testid="todo-item"s] >> nth=1 >> internal:role=checkbox
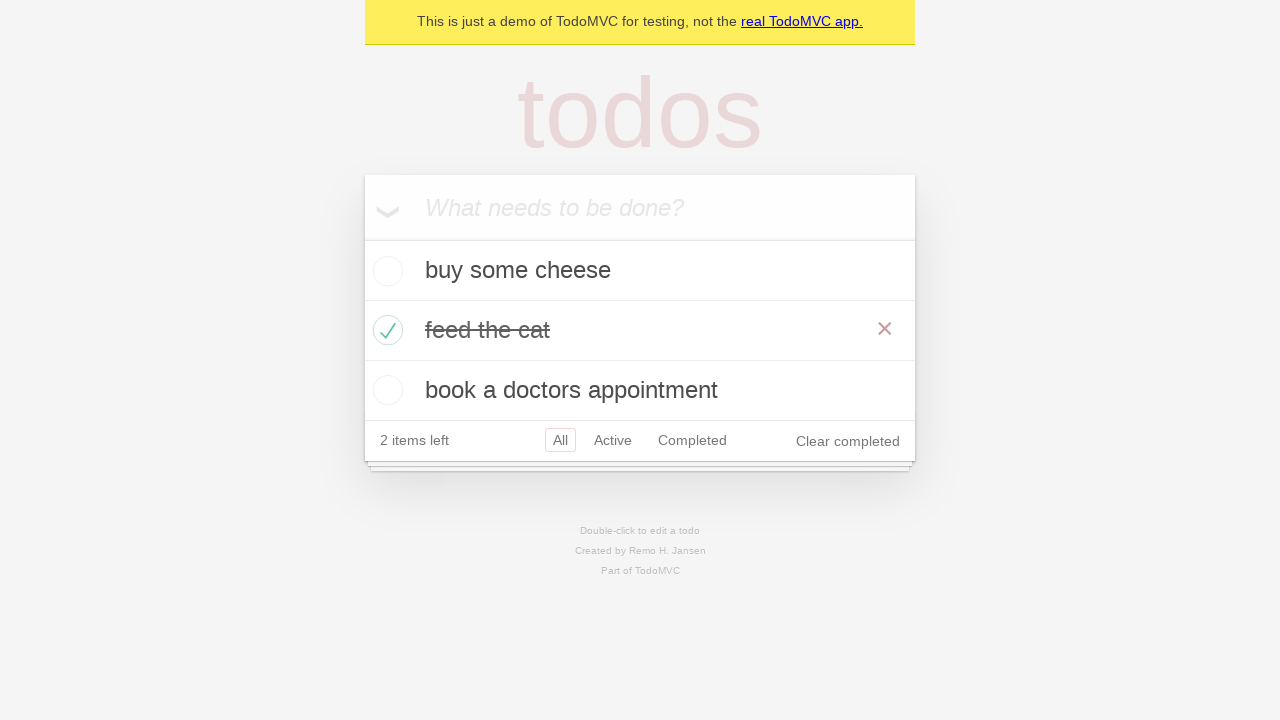

Clicked Active filter to show only active items at (613, 440) on internal:role=link[name="Active"i]
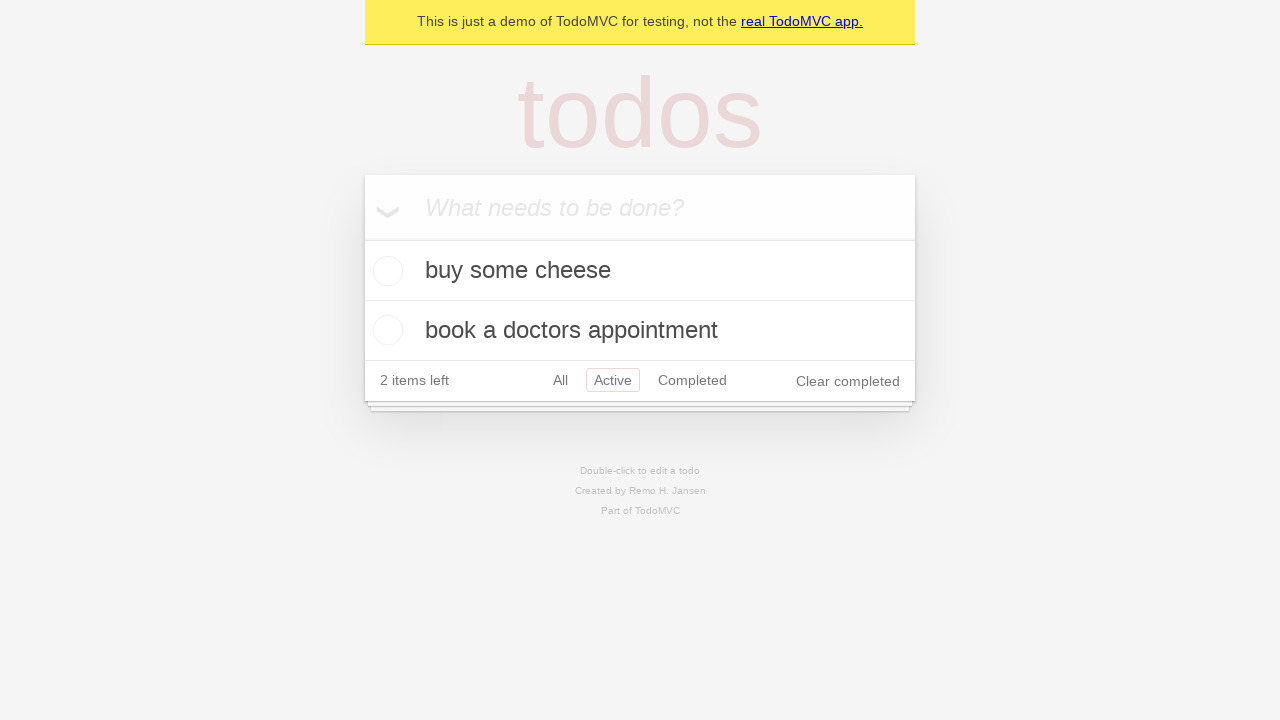

Clicked Completed filter to show only completed items at (692, 380) on internal:role=link[name="Completed"i]
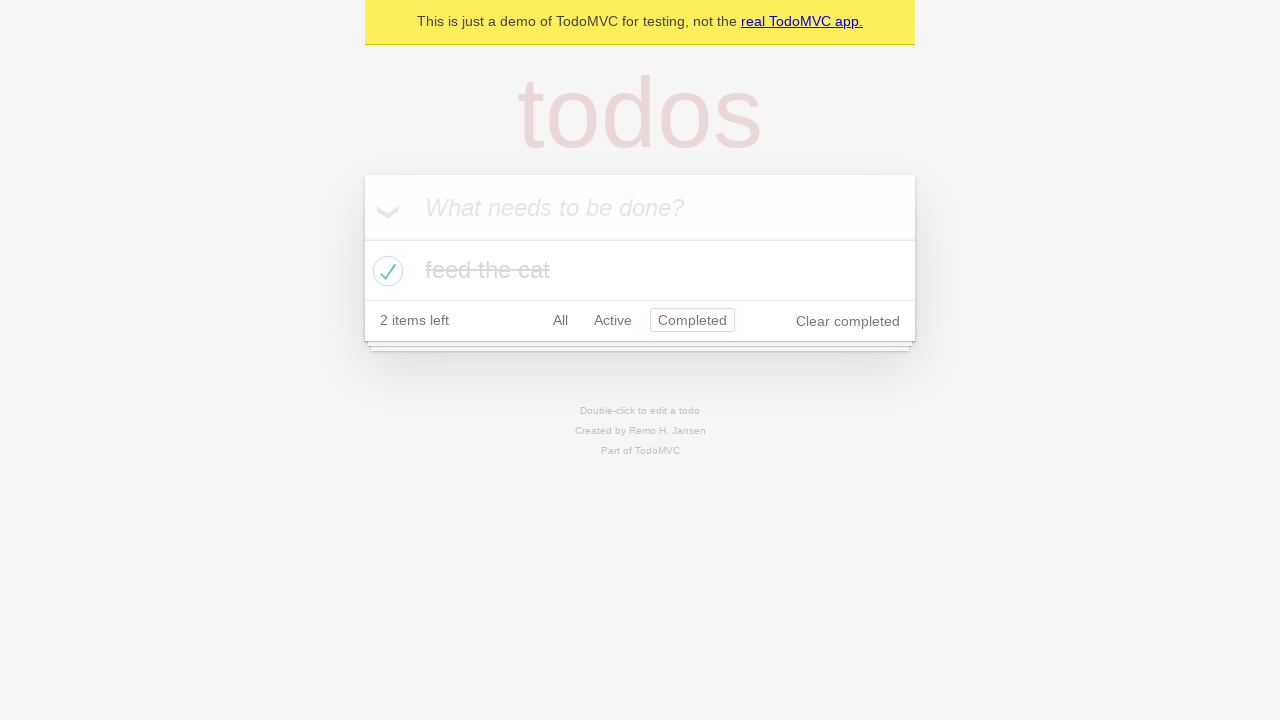

Clicked All filter to display all todo items at (560, 320) on internal:role=link[name="All"i]
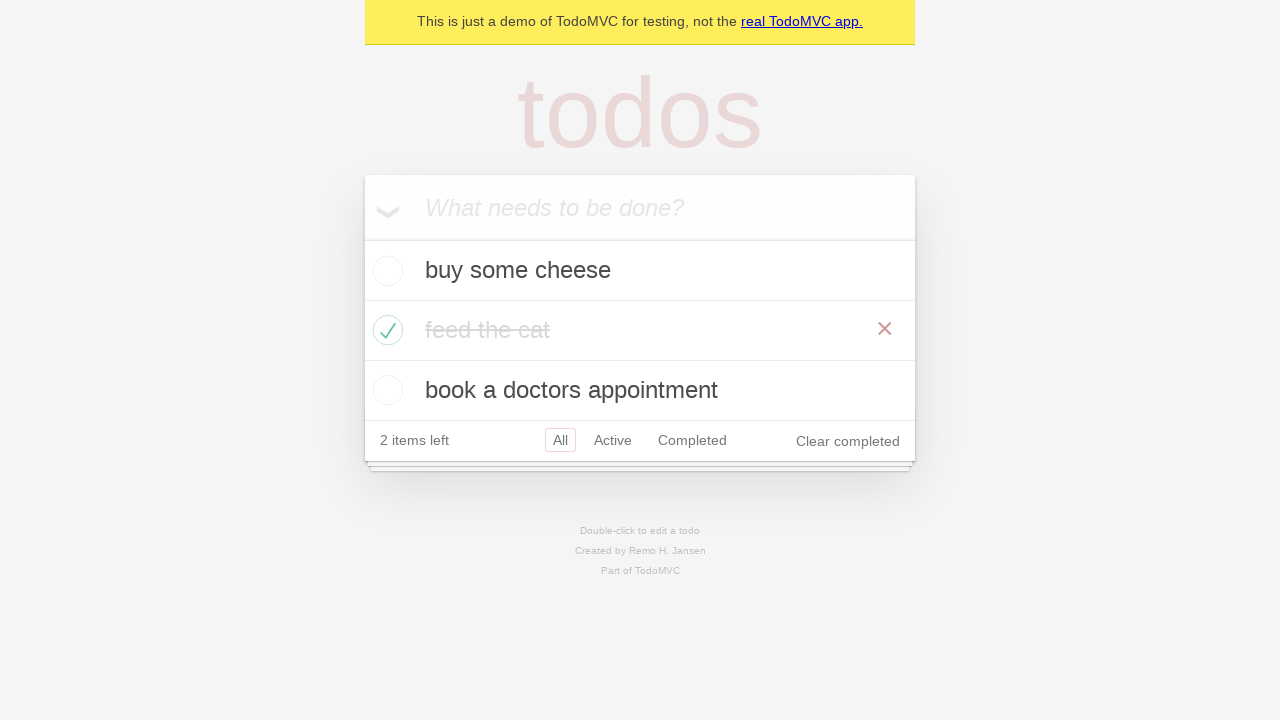

Verified all 3 todo items are displayed after applying All filter
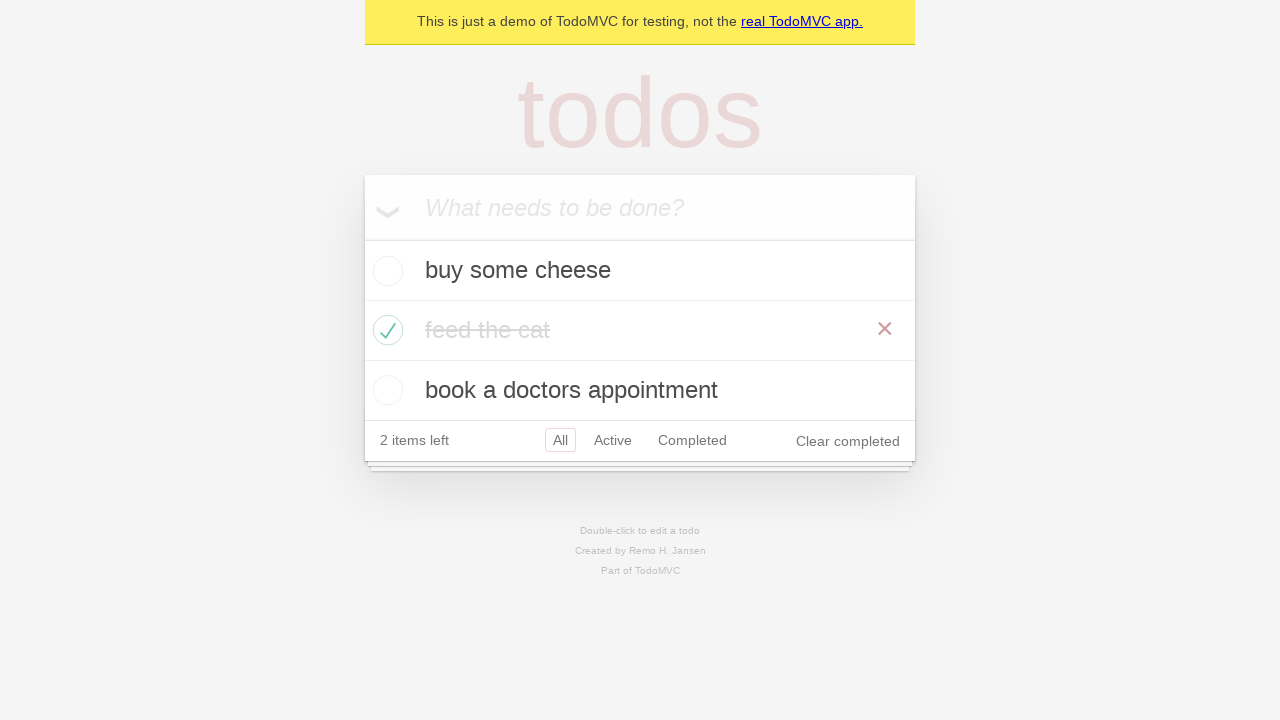

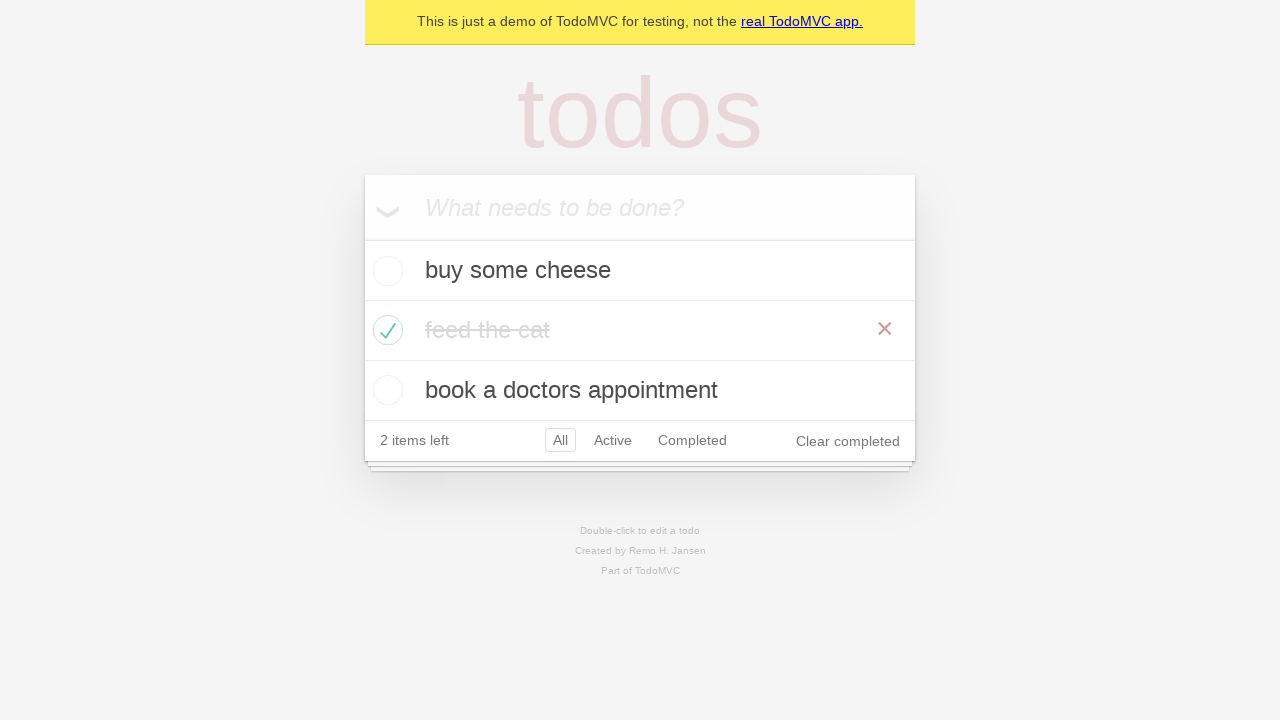